Tests handling of a JavaScript alert dialog by clicking a button that triggers an alert and accepting it

Starting URL: https://testautomationpractice.blogspot.com/

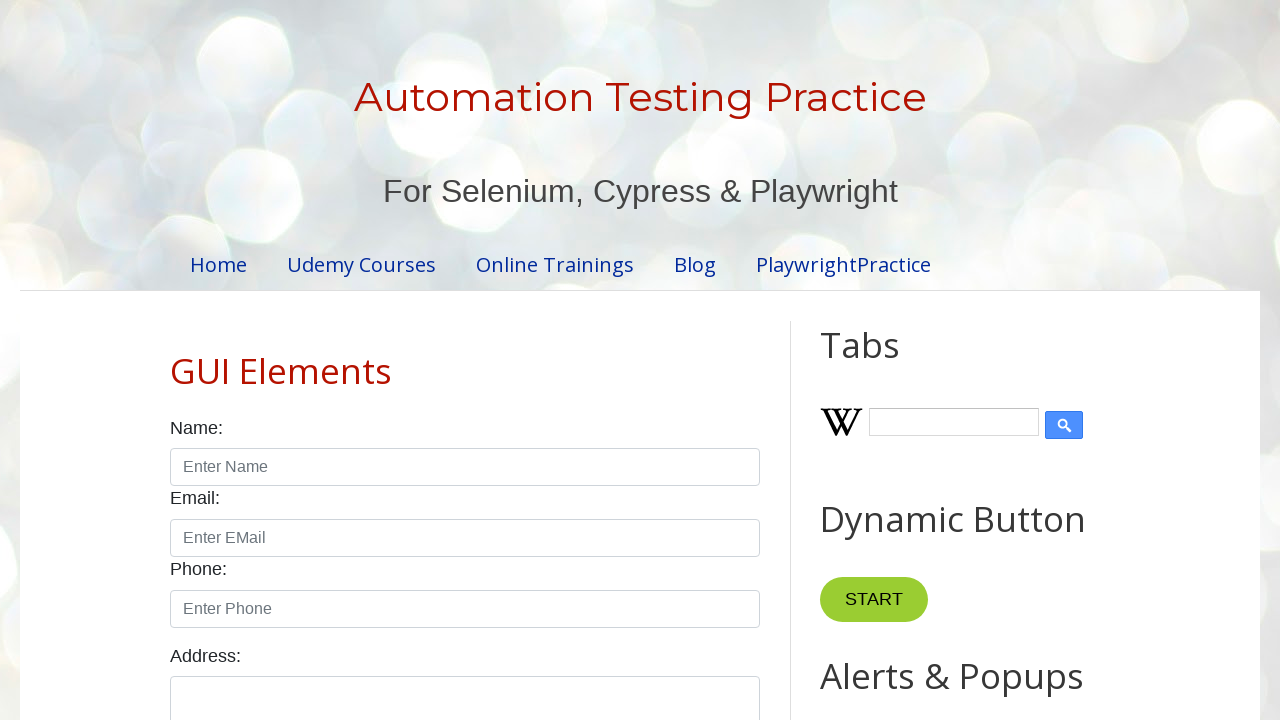

Set up dialog handler to accept alerts
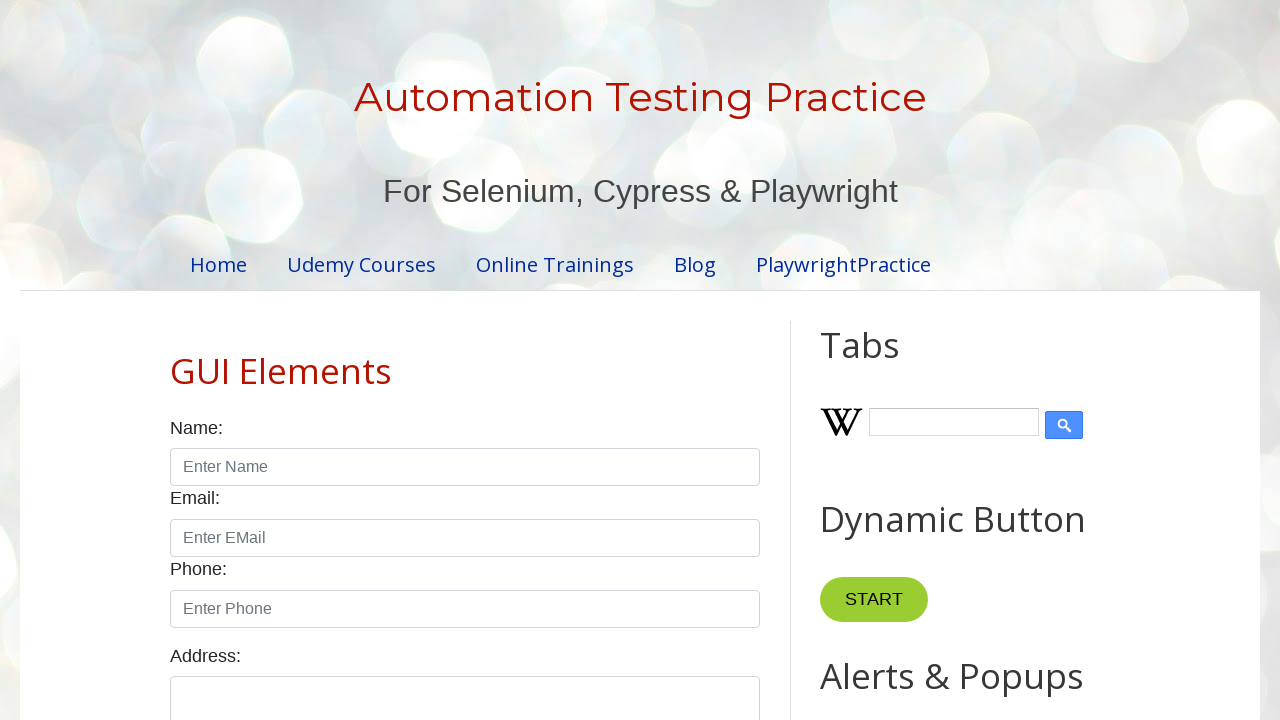

Clicked alert button to trigger JavaScript alert dialog at (888, 361) on #alertBtn
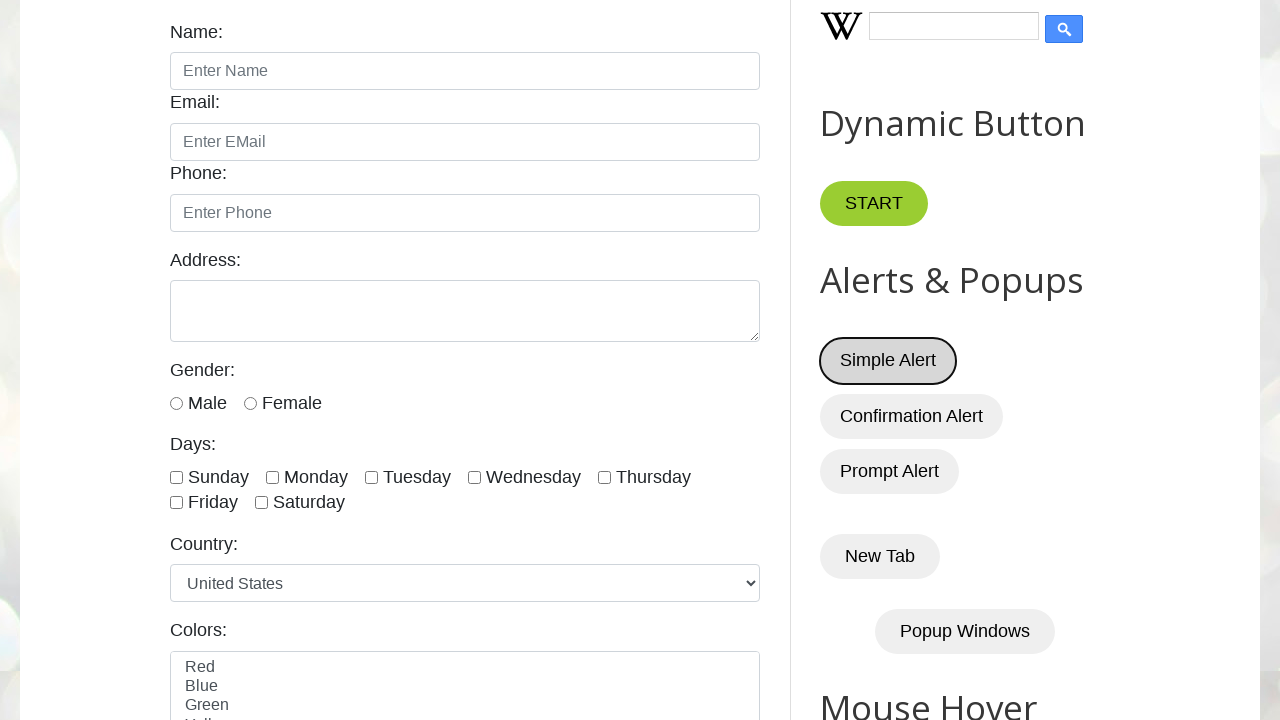

Waited for alert dialog to be processed
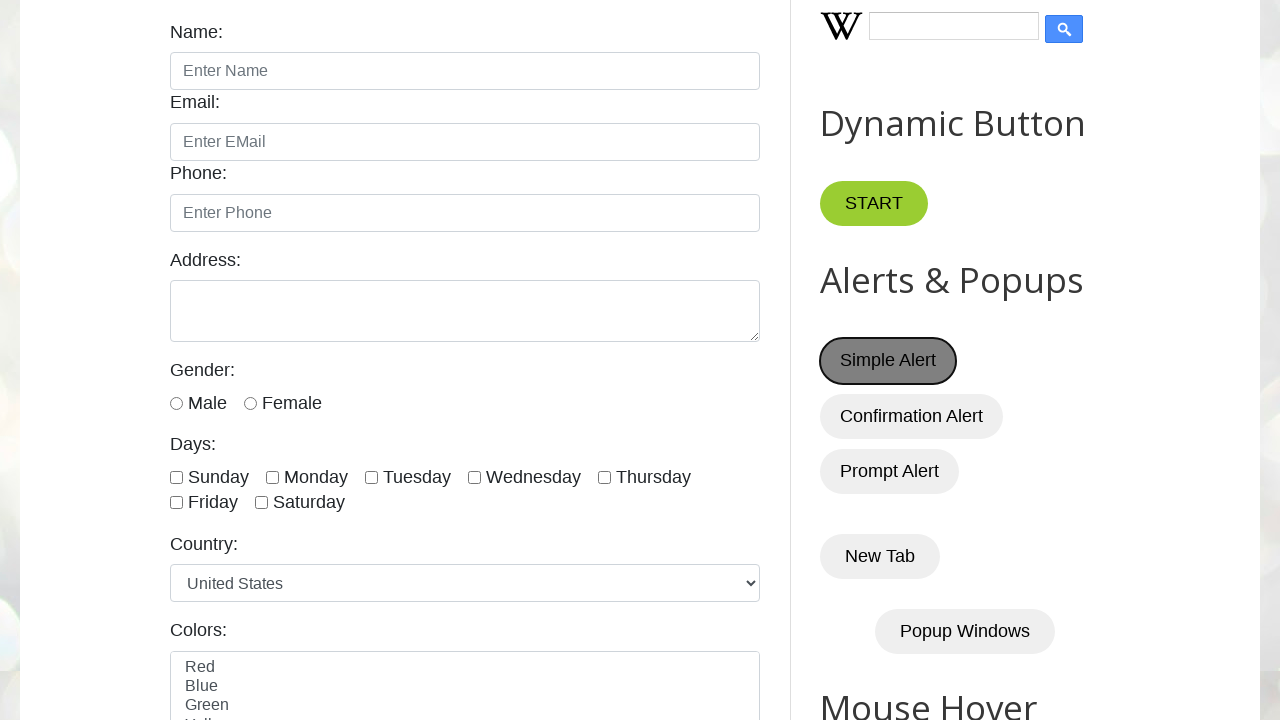

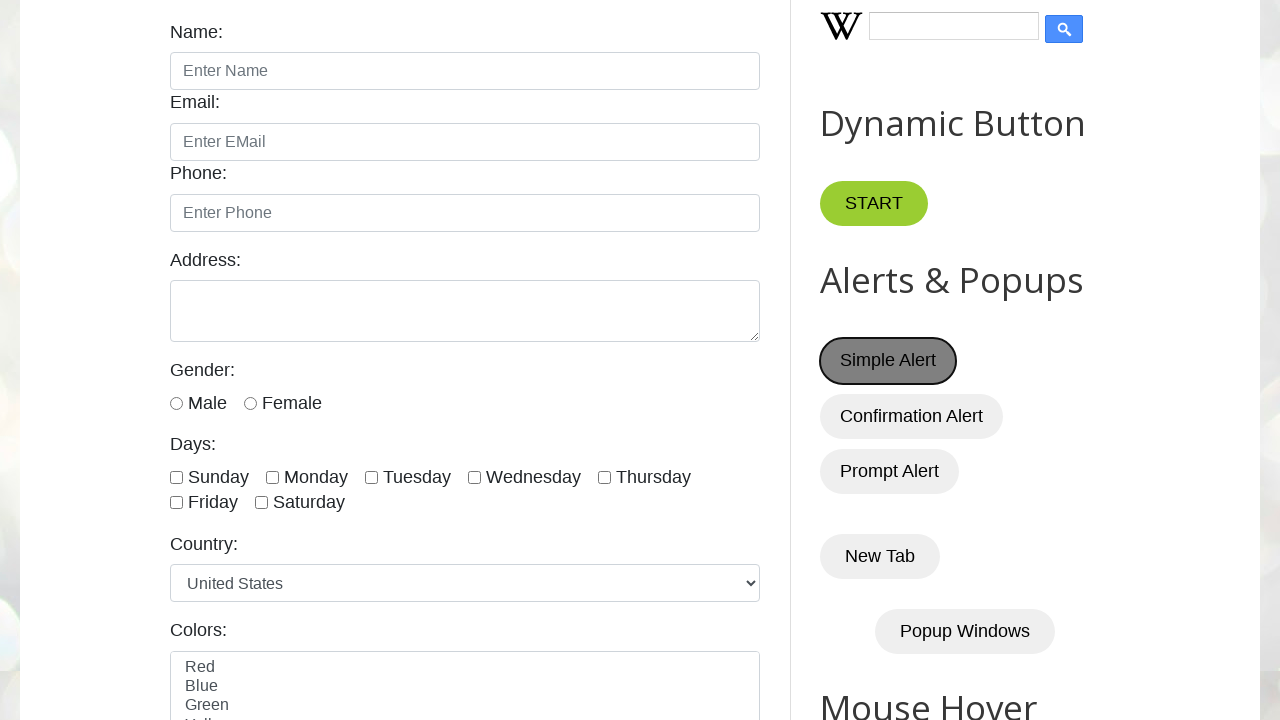